Tests opening a new tab functionality by clicking a button, switching to the new tab, and then returning to the original tab

Starting URL: https://testautomationpractice.blogspot.com/

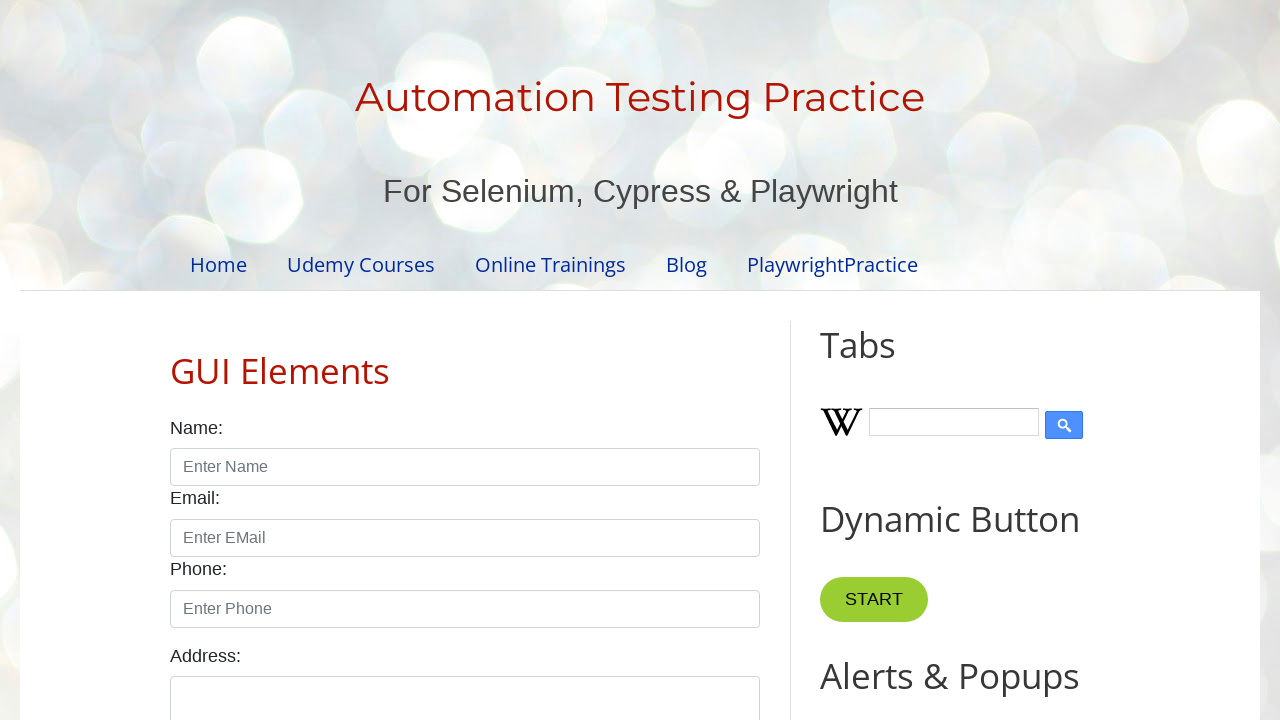

Scrolled to New Tab button
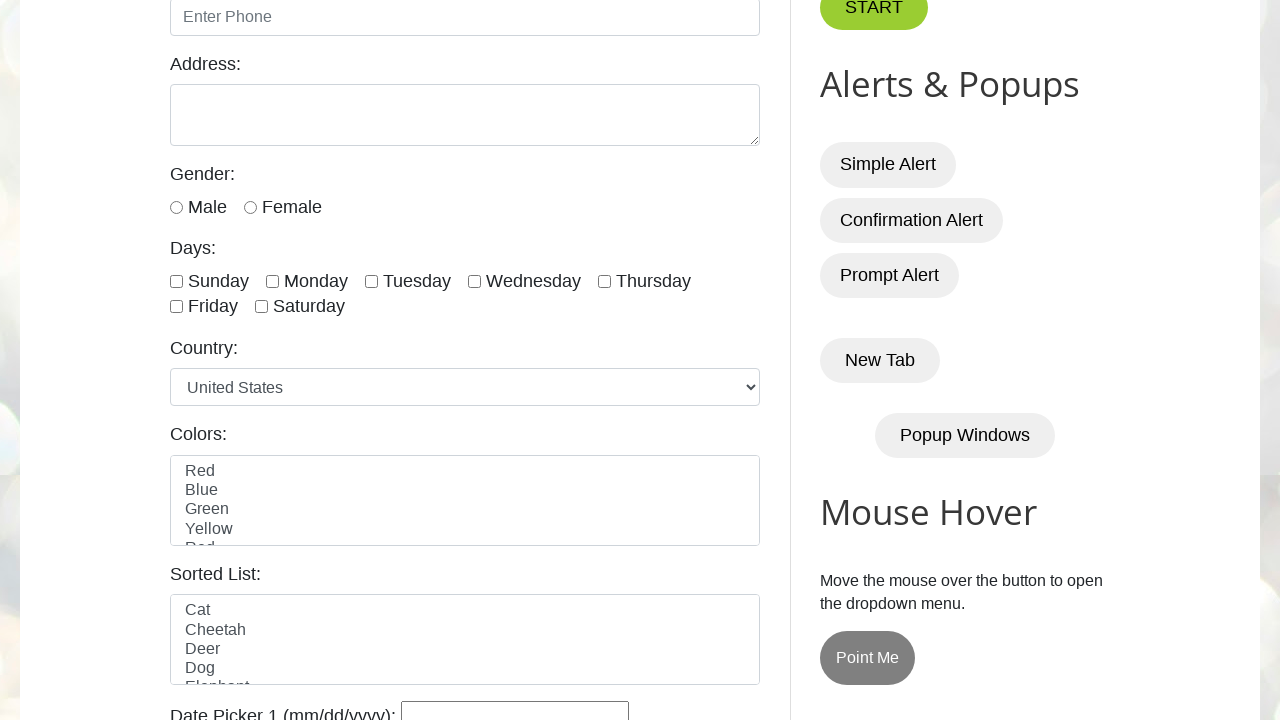

Clicked New Tab button to open new tab at (880, 361) on xpath=.//button[text()='New Tab']
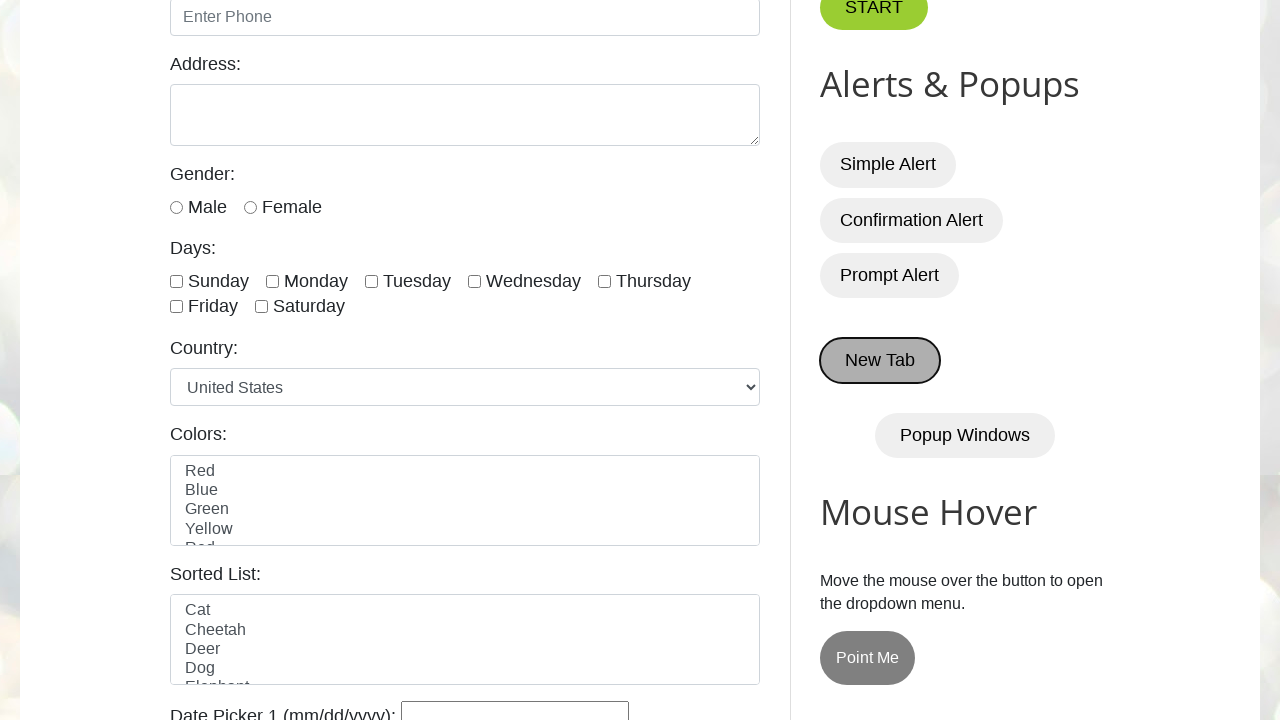

New tab opened and page object retrieved
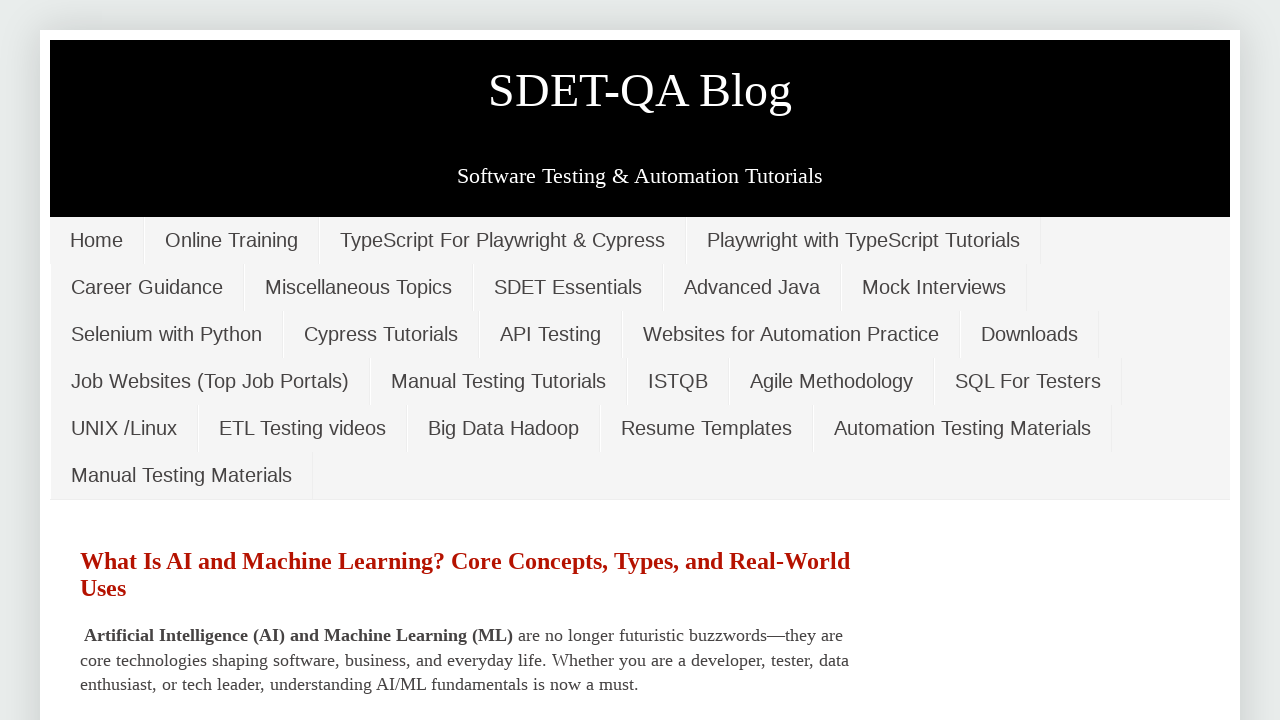

Retrieved new tab title: SDET-QA Blog
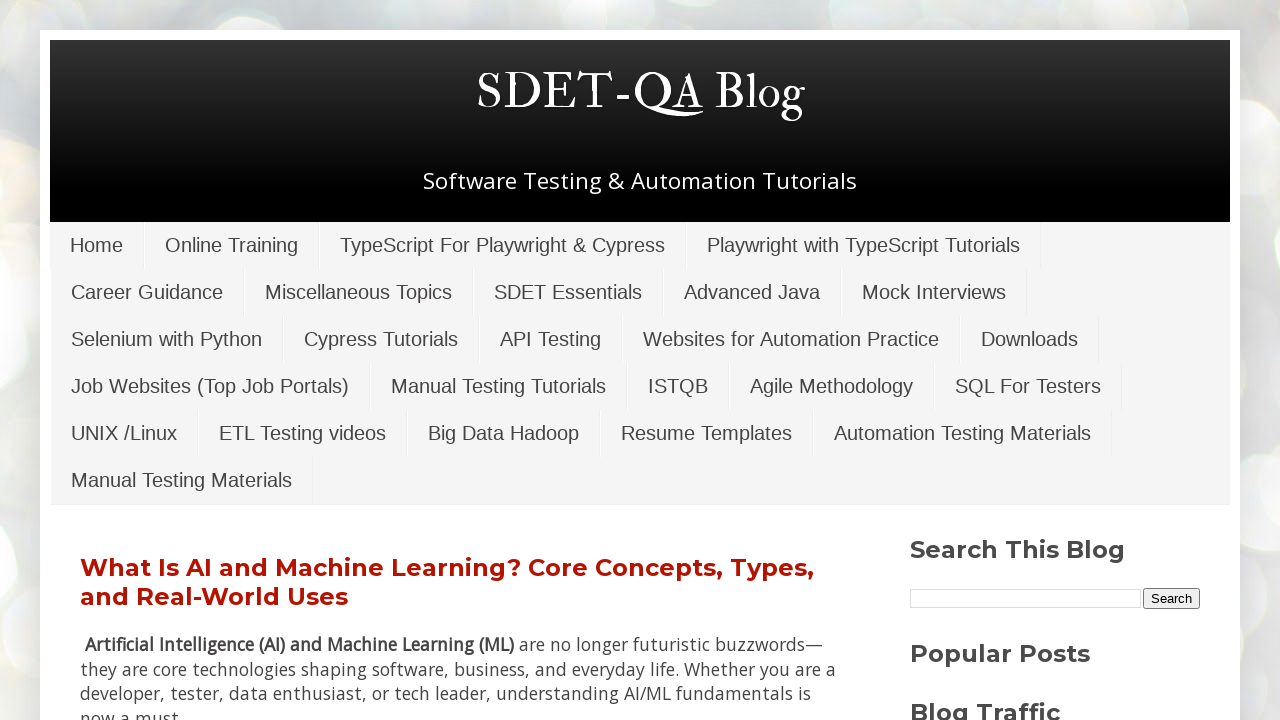

Closed the new tab
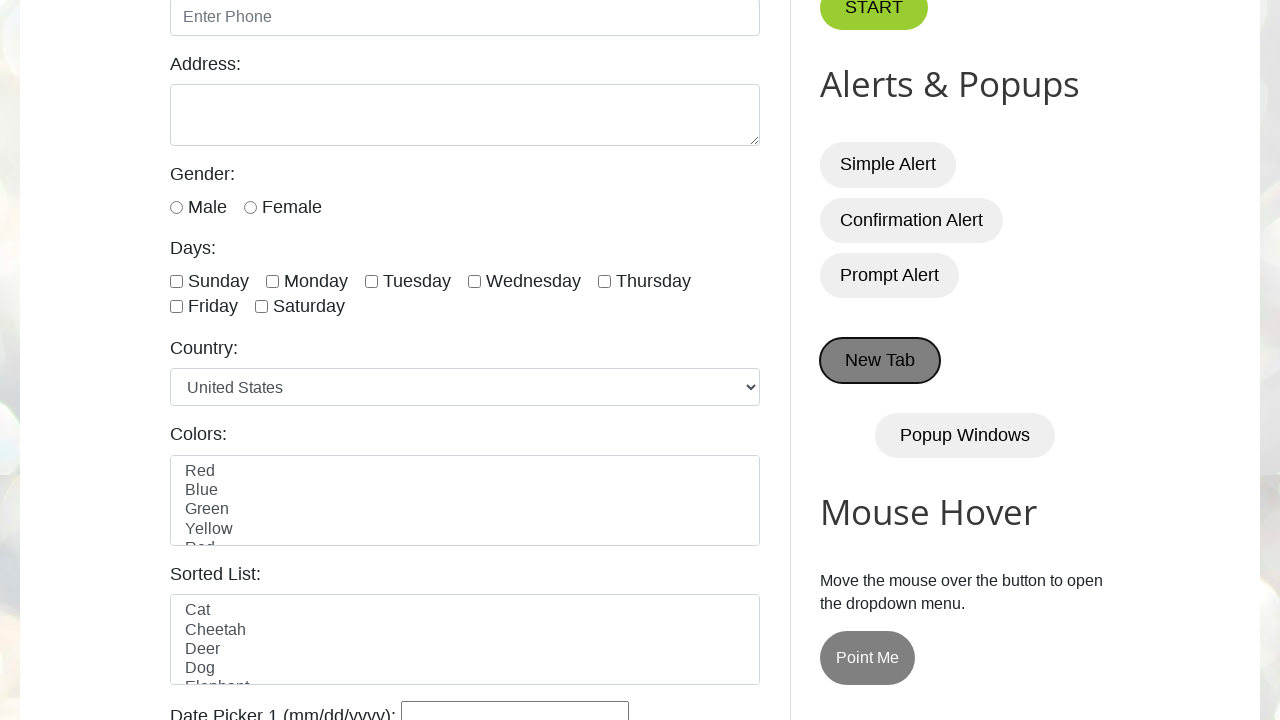

Verified return to original tab with title: Automation Testing Practice
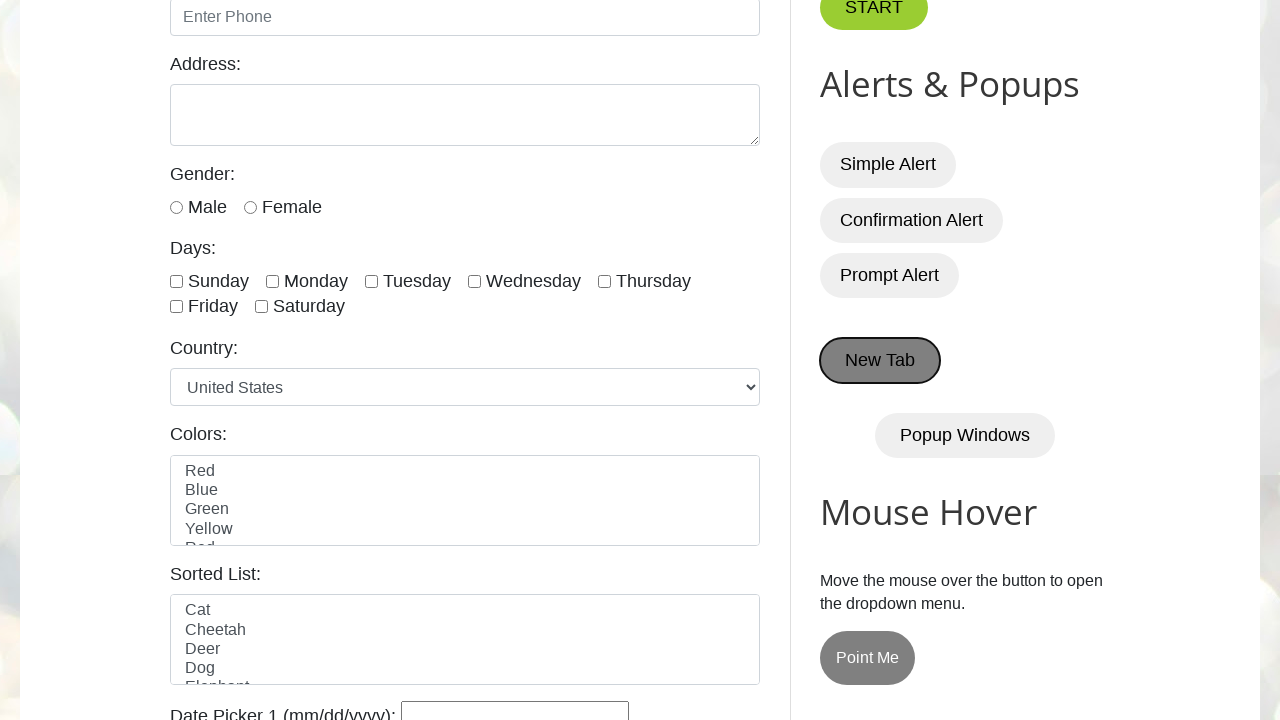

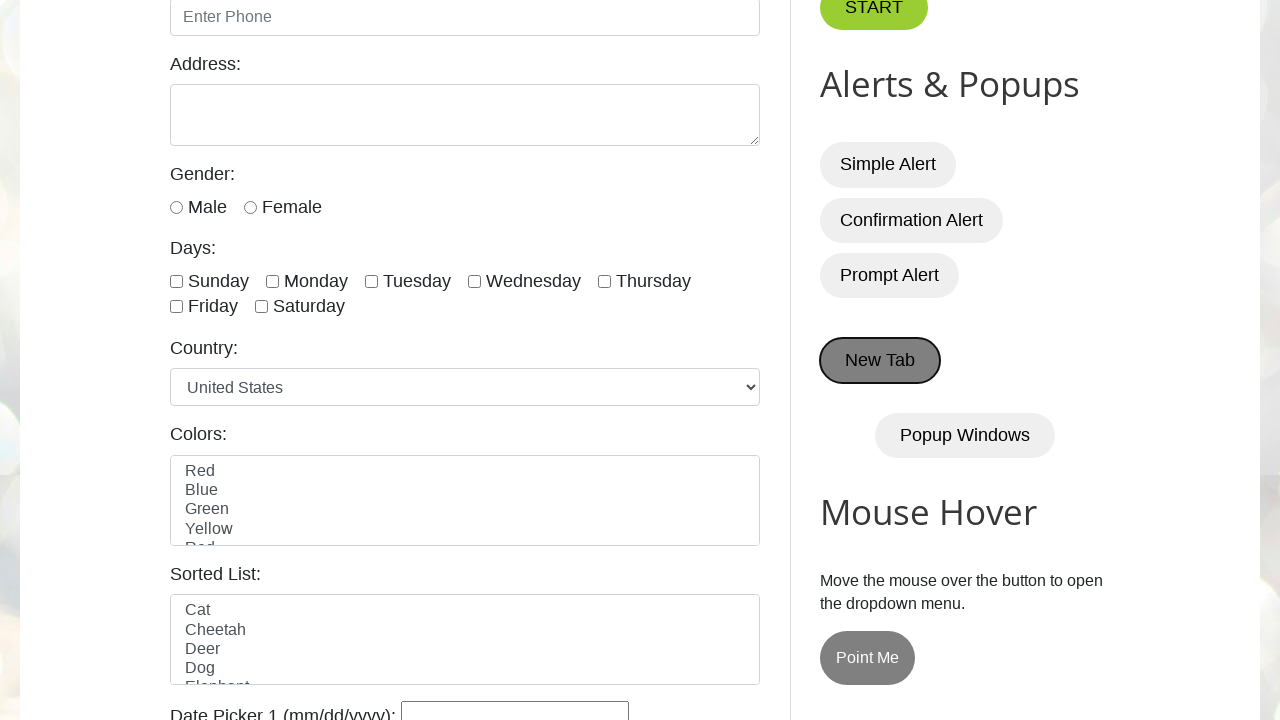